Tests handling of an entry ad modal by waiting for it to appear and clicking the close button

Starting URL: http://the-internet.herokuapp.com/entry_ad

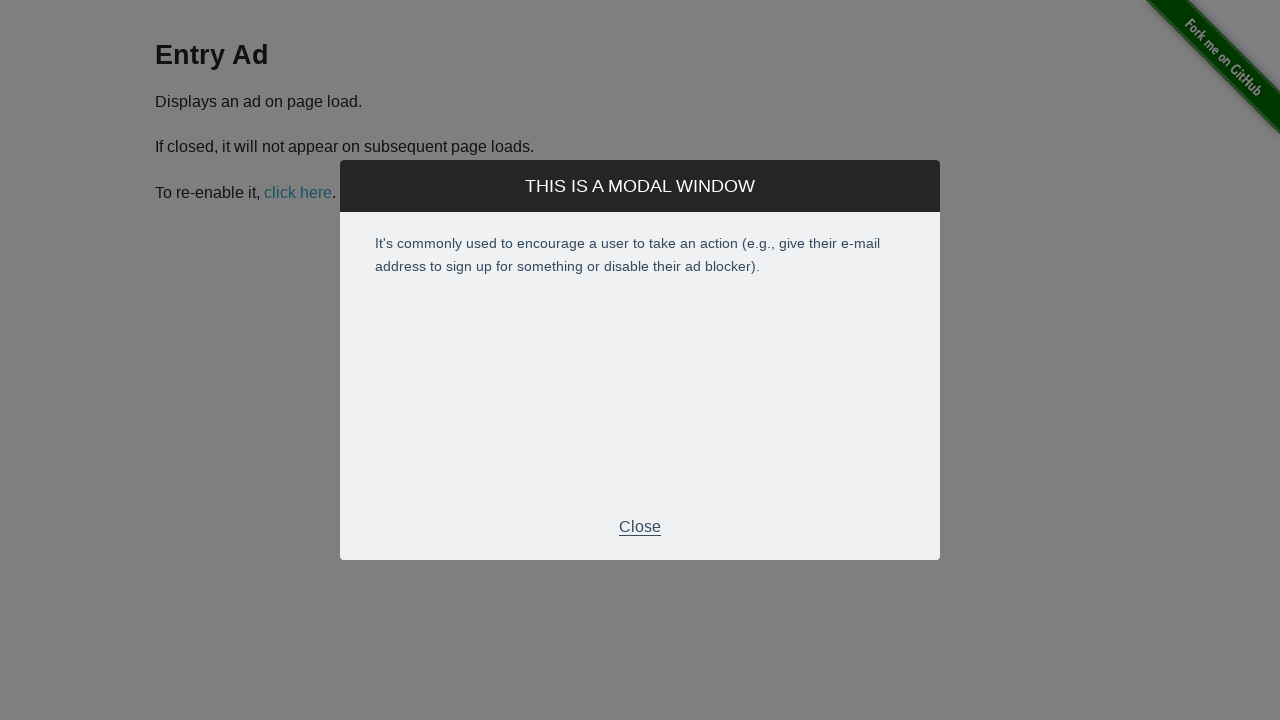

Waited for entry ad modal close button to become visible
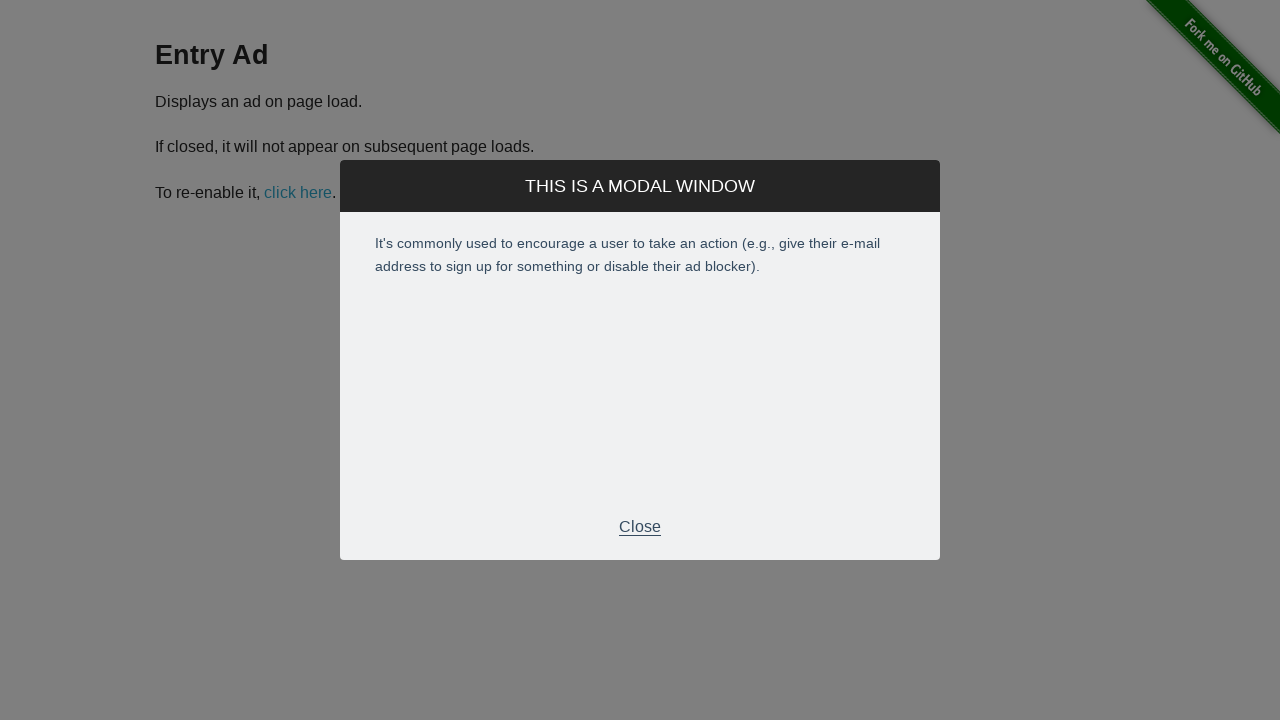

Clicked the close button in the entry ad modal at (640, 527) on xpath=//div[@class='modal-footer']/p
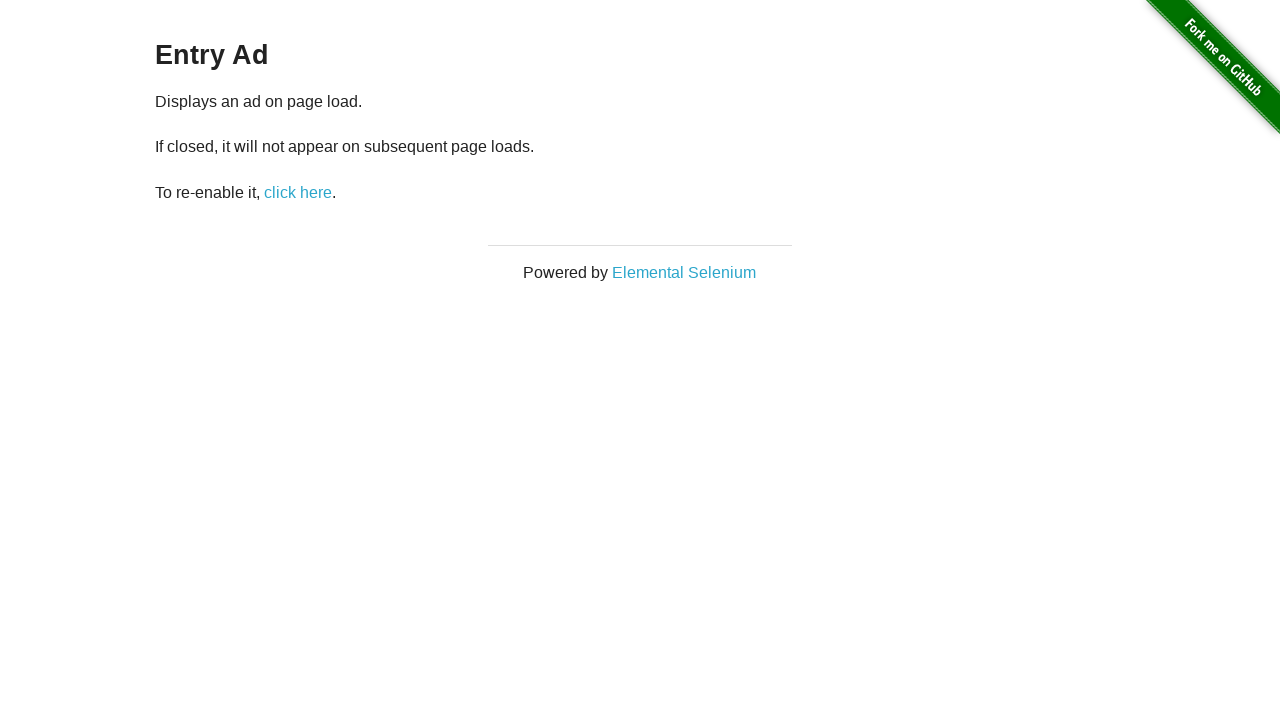

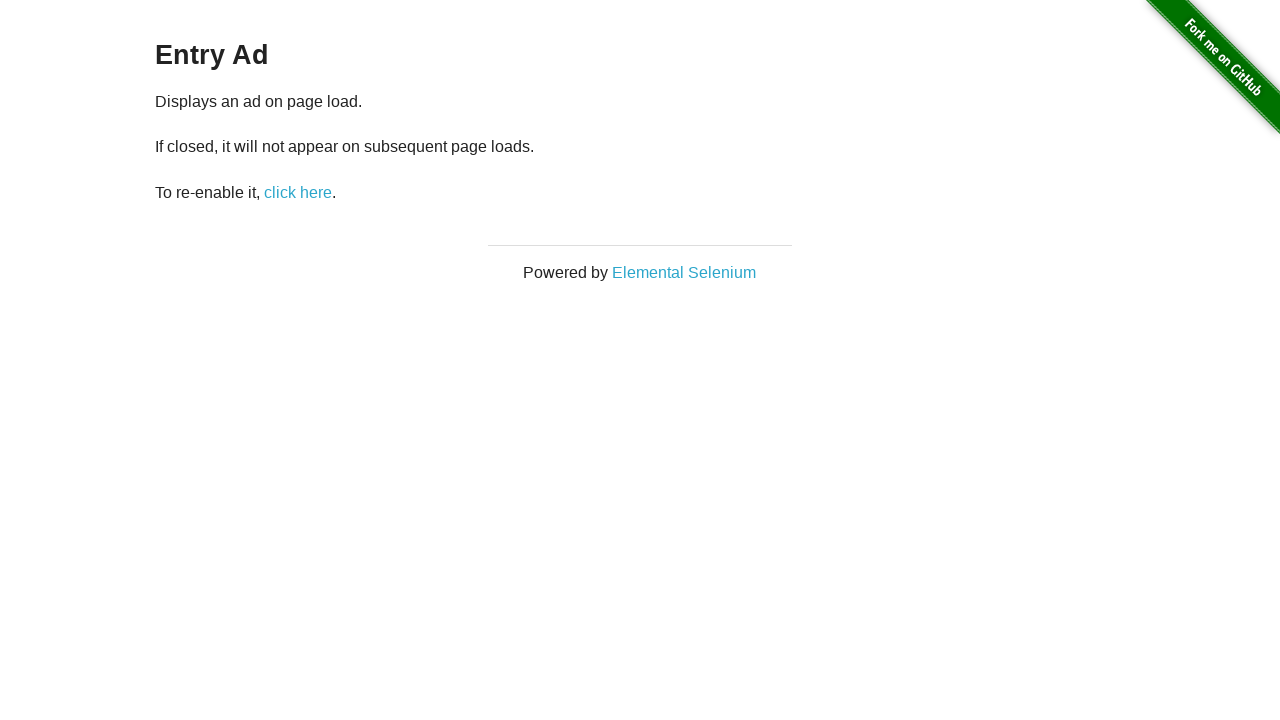